Tests click functionality by navigating to Add/Remove Elements page and clicking the Add Element button

Starting URL: https://the-internet.herokuapp.com/

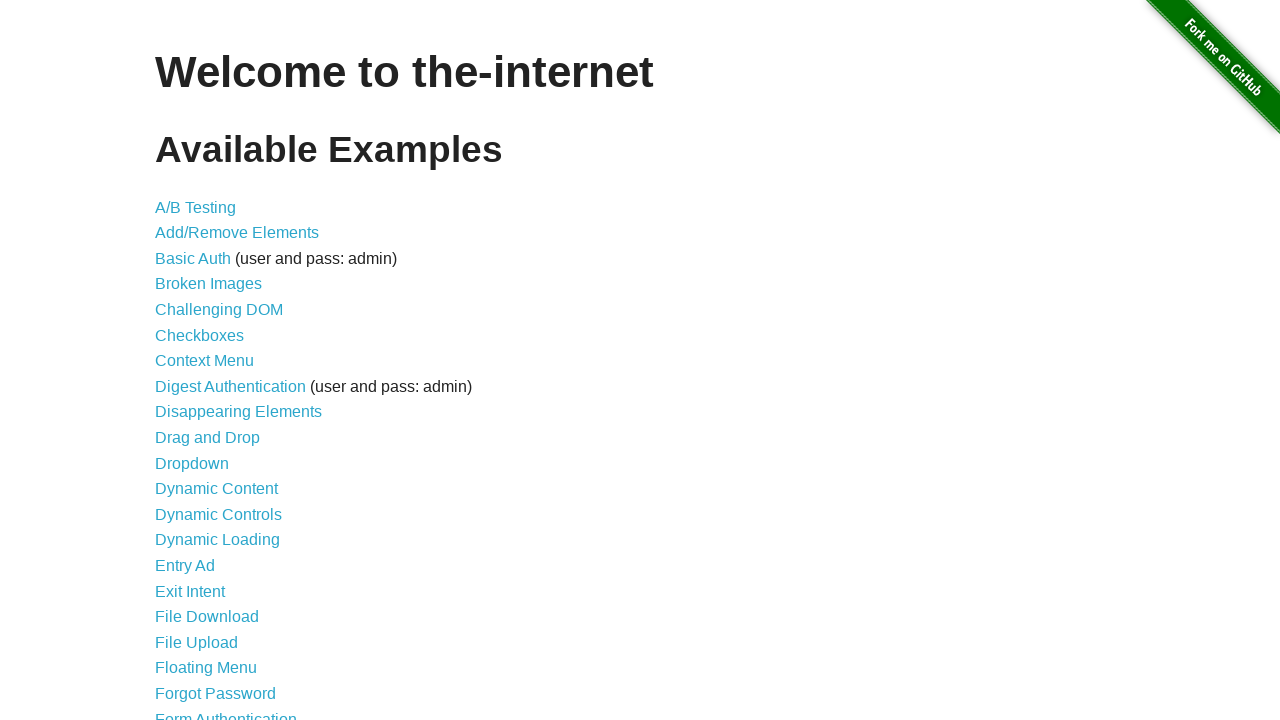

Clicked on Add/Remove Elements link to navigate to test page at (237, 233) on text=Add/Remove Elements
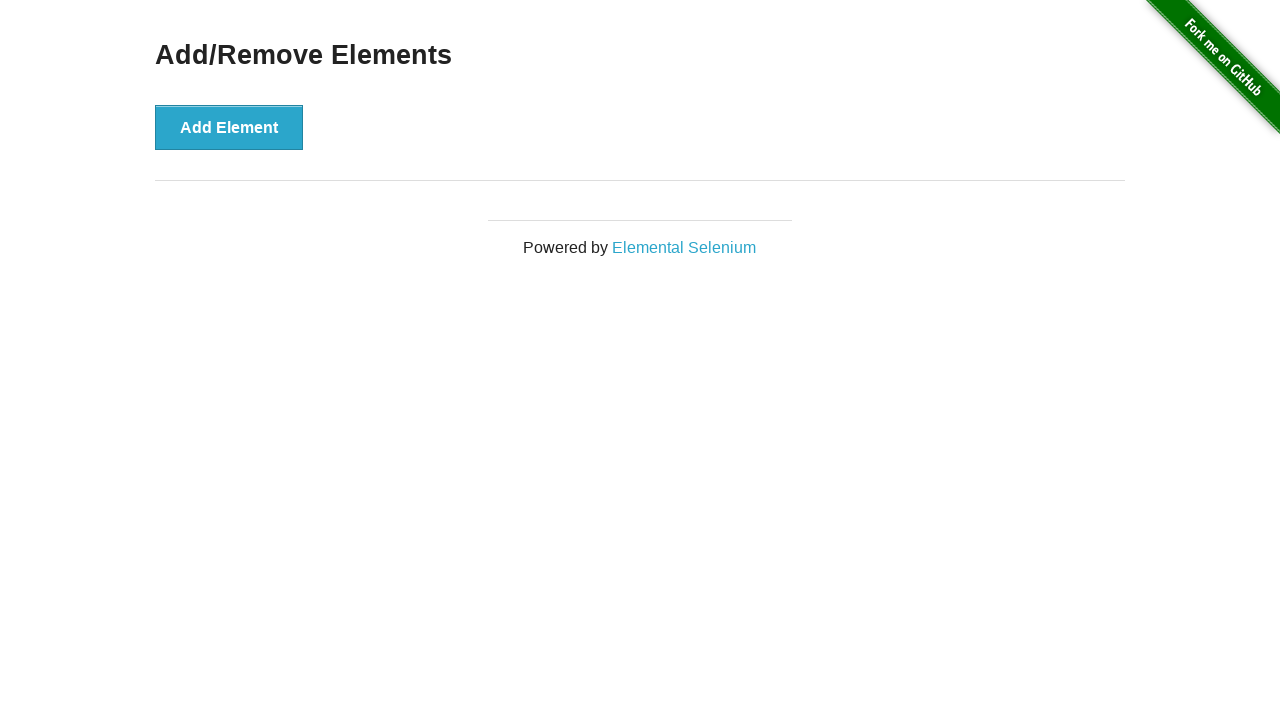

Clicked on Add Element button at (229, 127) on text=Add Element
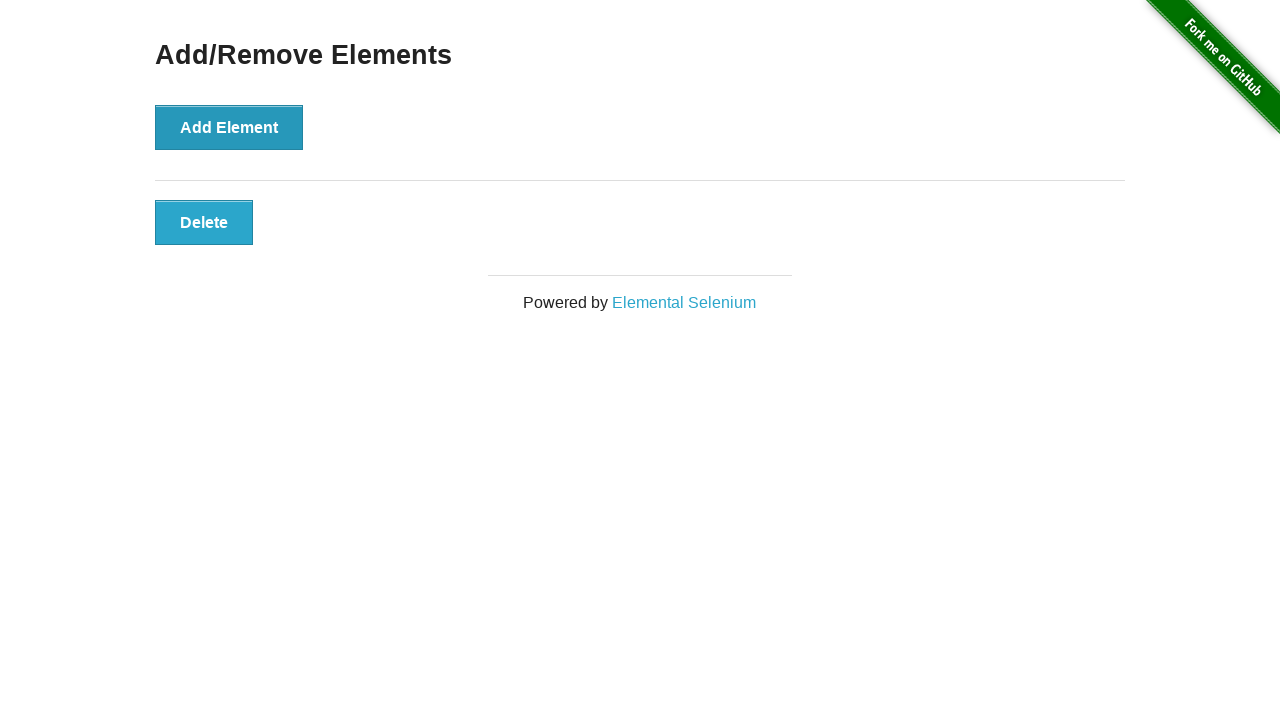

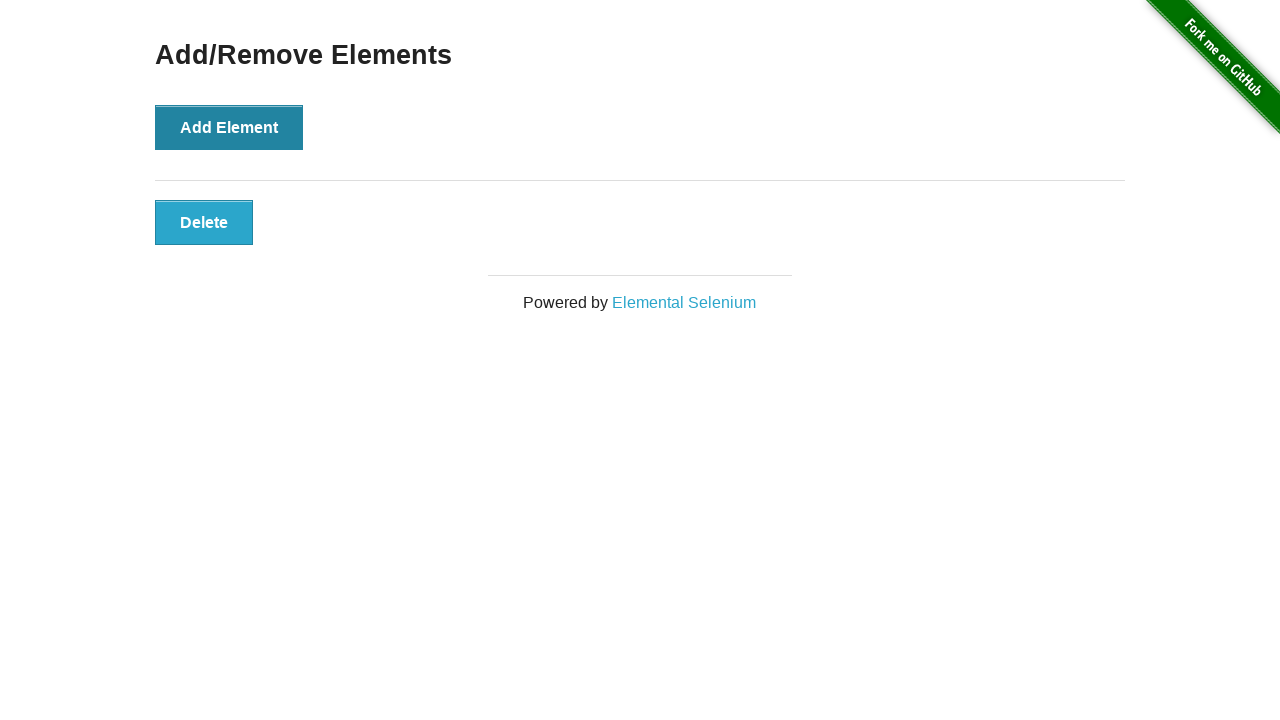